Tests explicit wait functionality by waiting for a price to change to $100, then clicking a book button, calculating a mathematical formula based on a displayed value, and submitting the answer

Starting URL: http://suninjuly.github.io/explicit_wait2.html

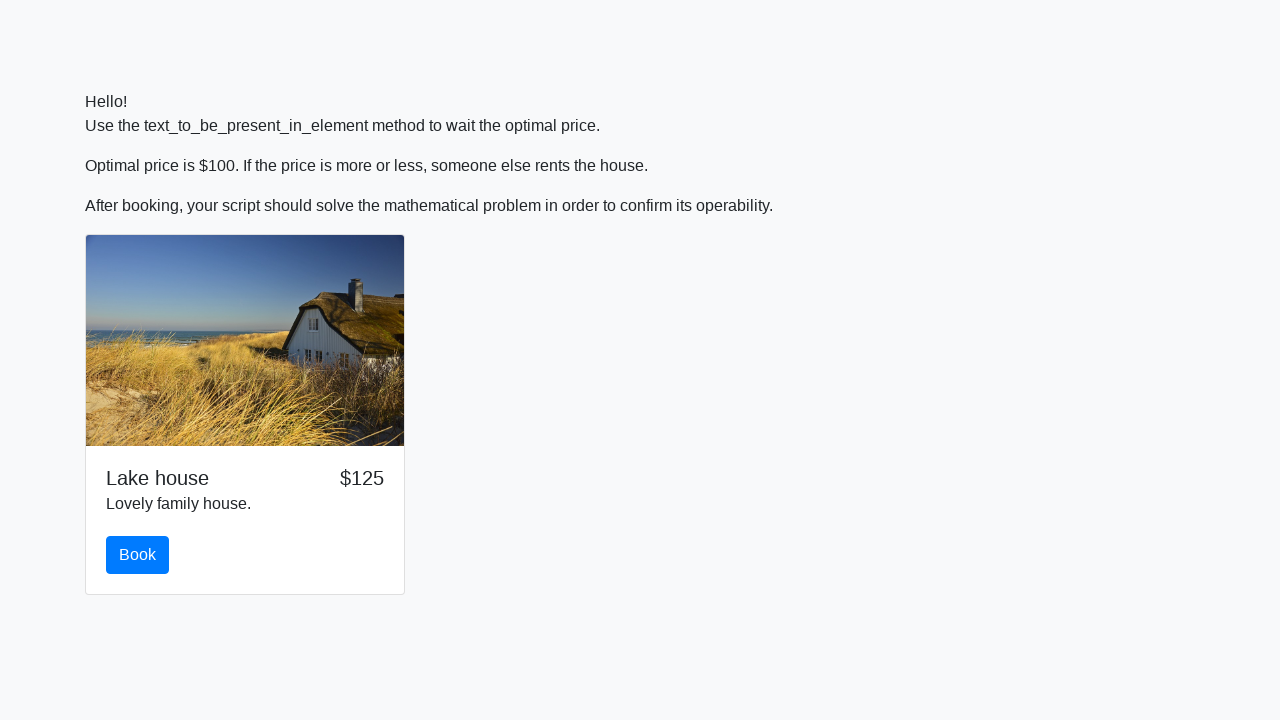

Waited for price to change to $100
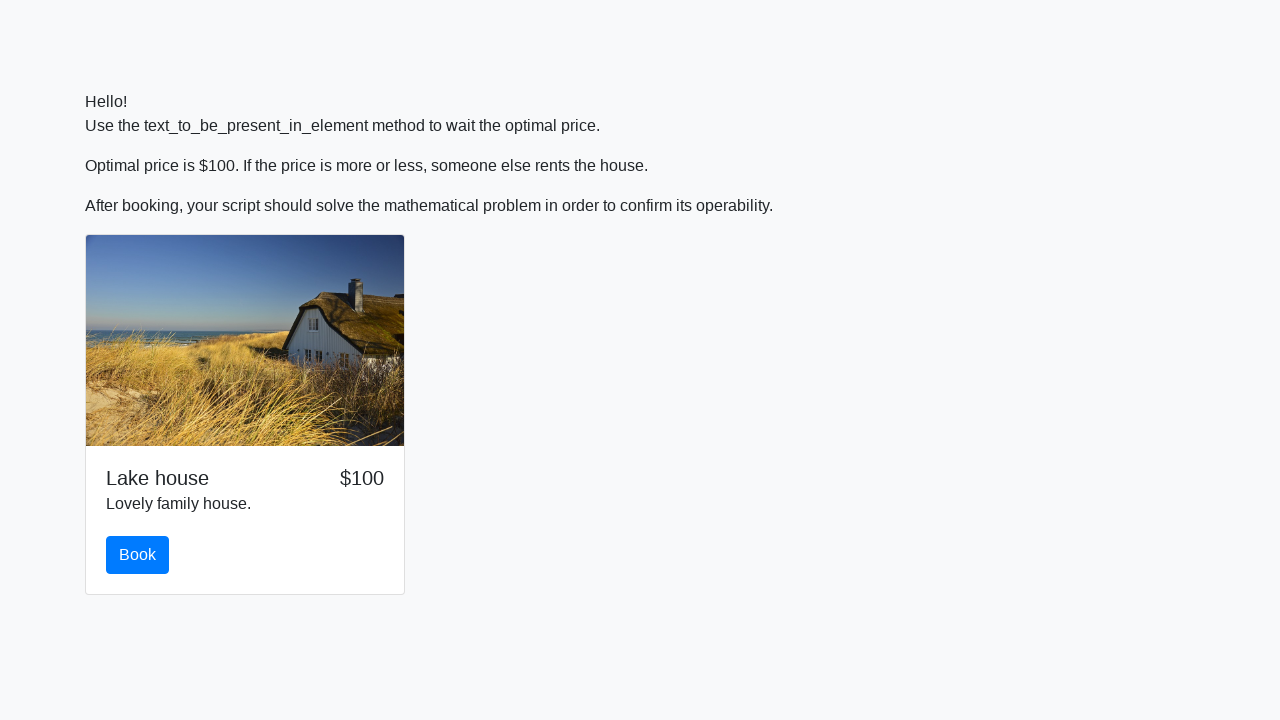

Clicked the book button at (138, 555) on #book
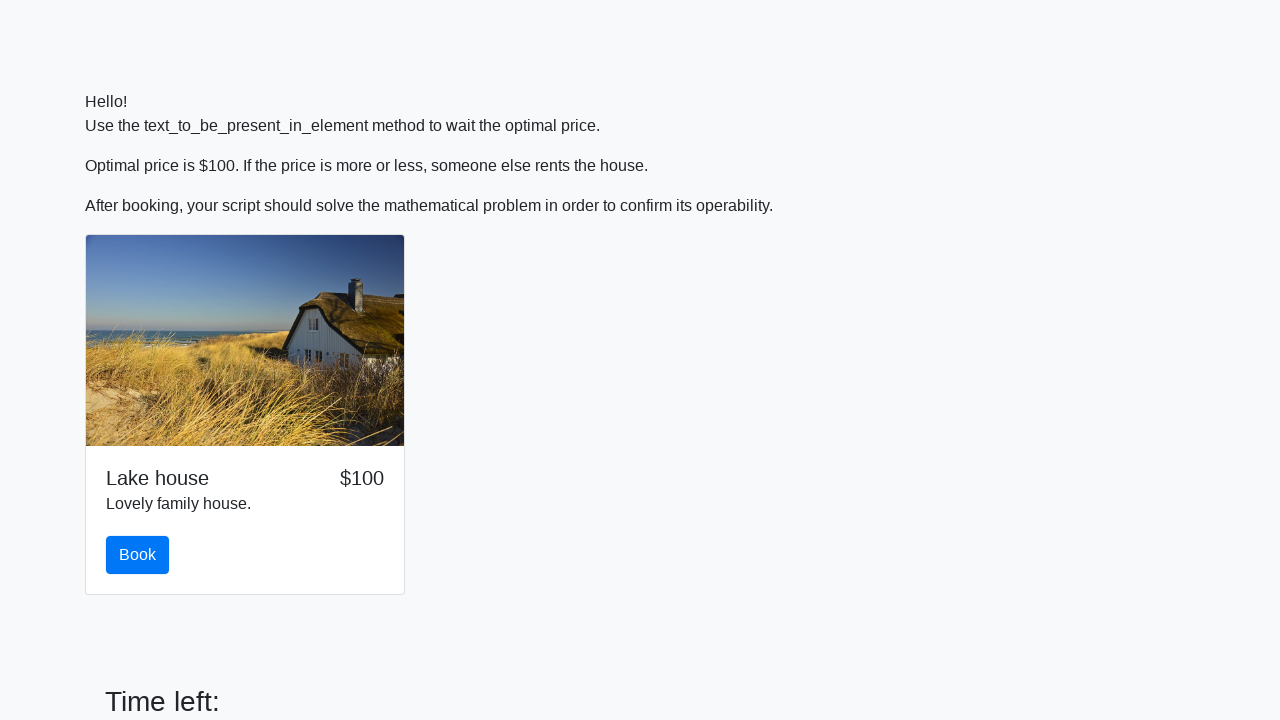

Retrieved input value from the page
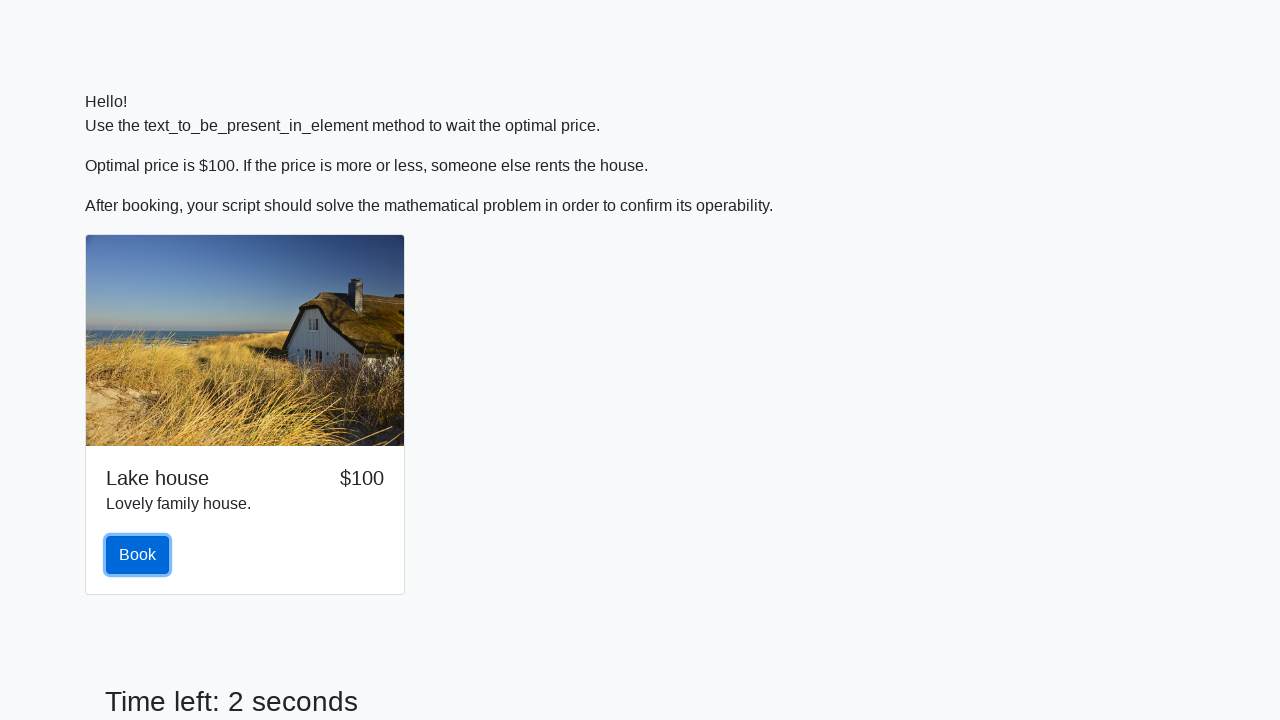

Calculated mathematical formula: log(abs(12 * sin(625))) = 0.7477278208532483
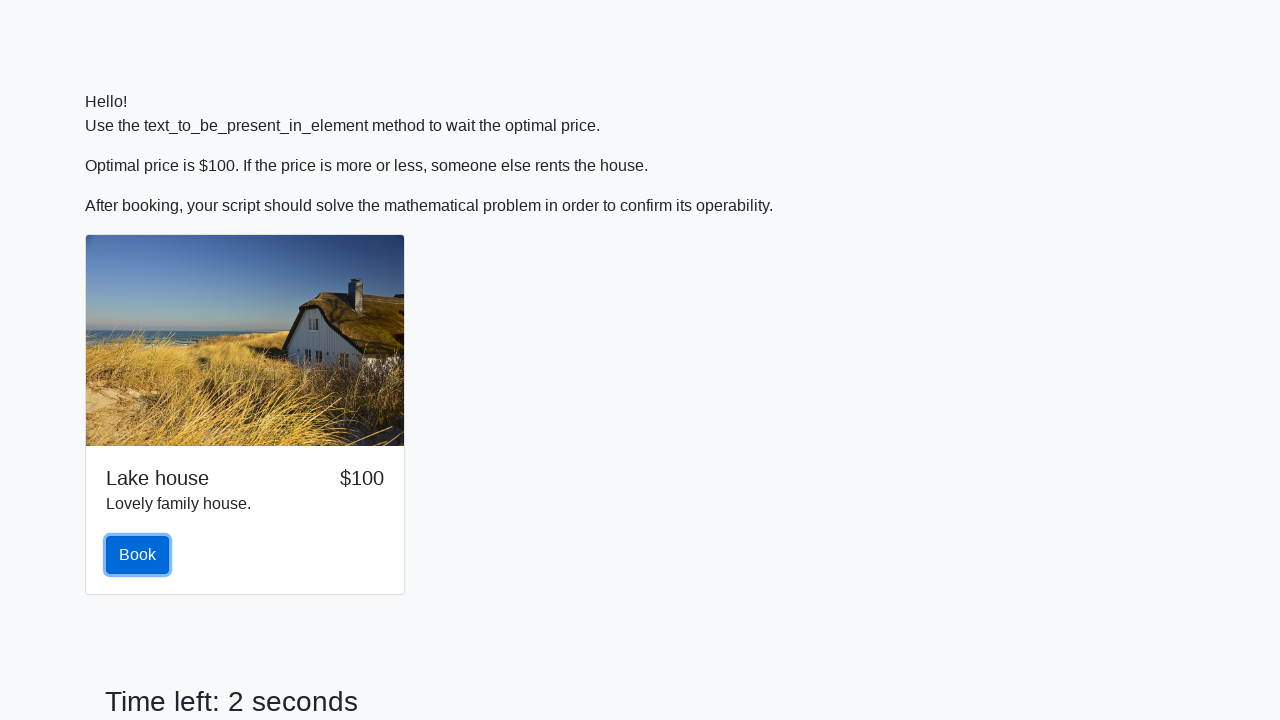

Filled answer field with calculated value 0.7477278208532483 on #answer
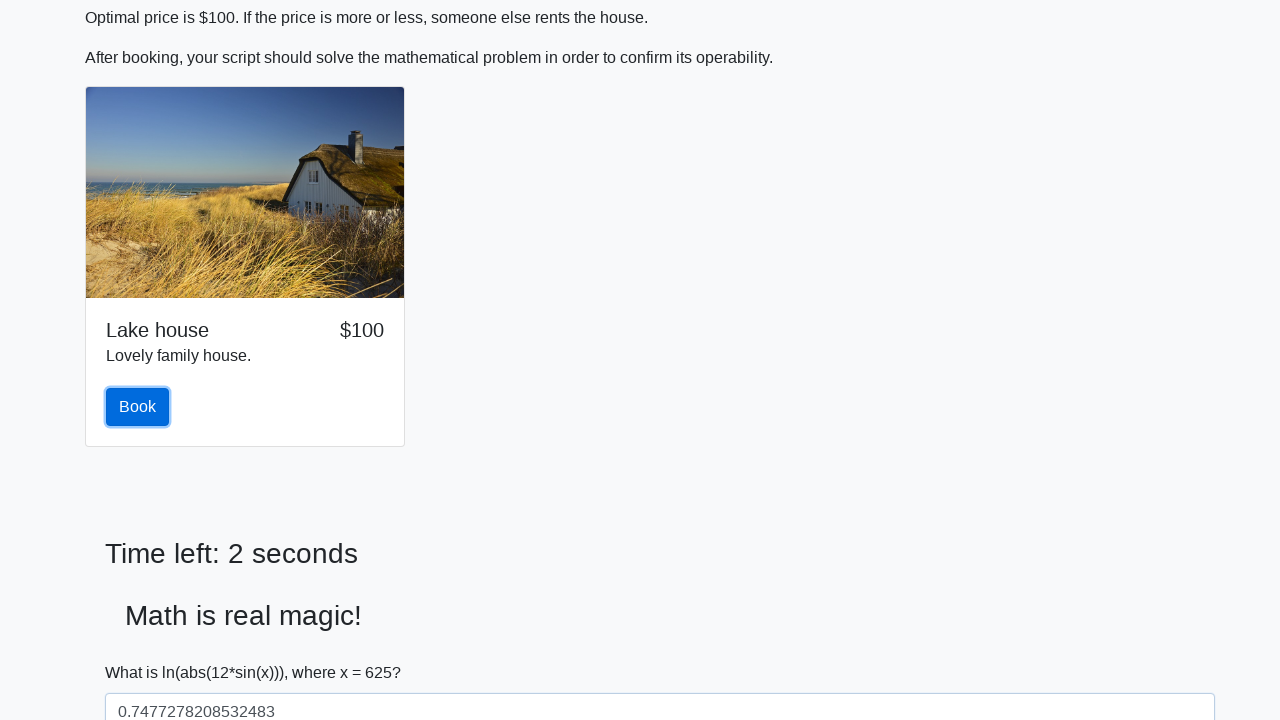

Clicked the solve/submit button at (143, 651) on #solve
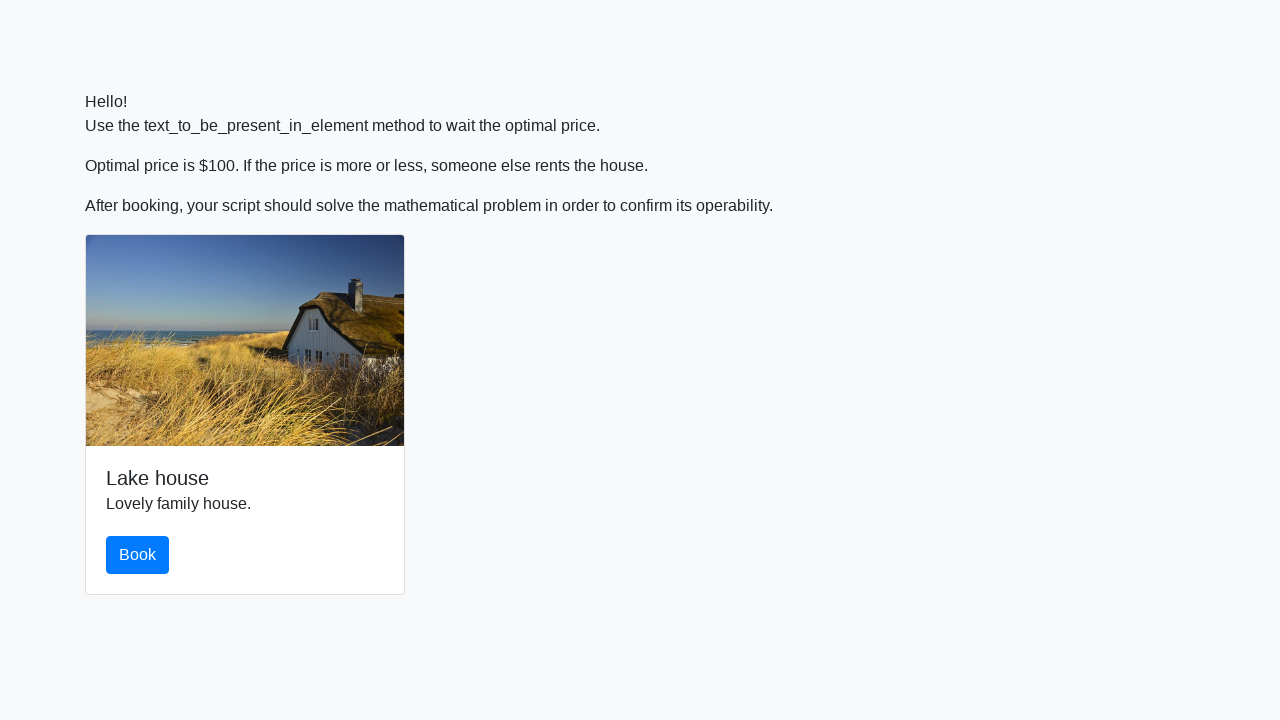

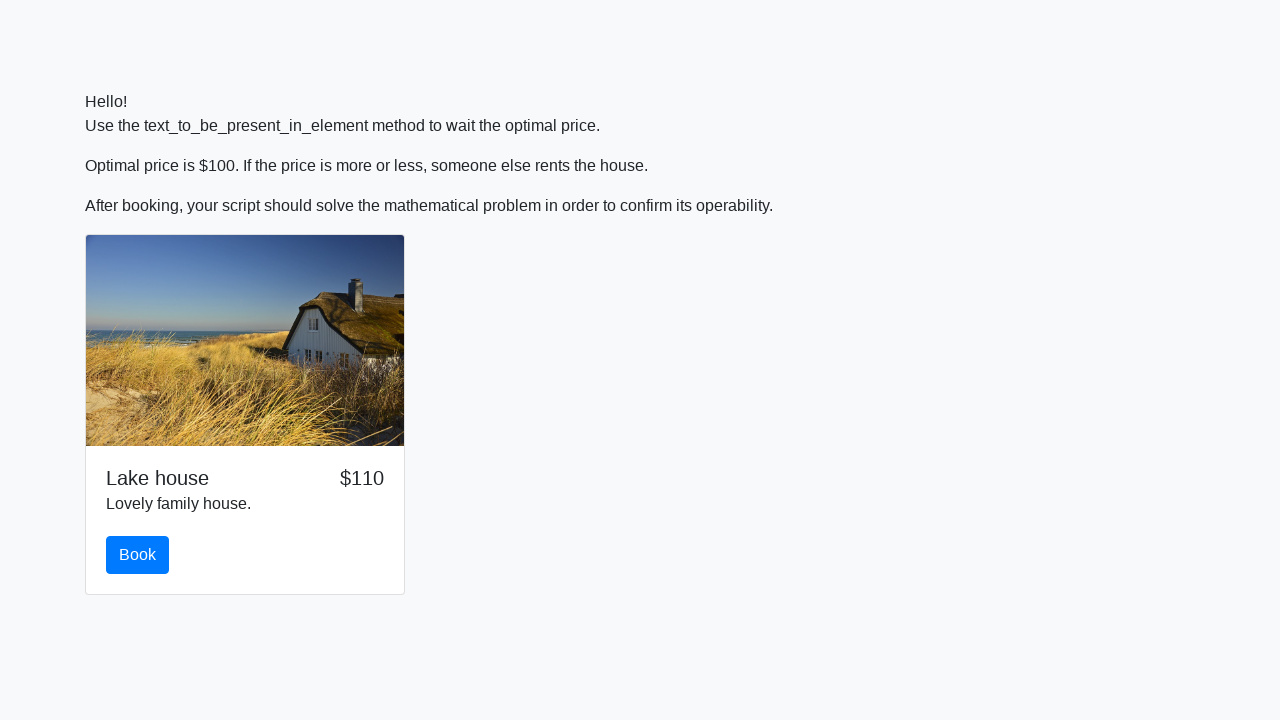